Tests shopping cart functionality by searching for products containing "ca", filtering visible products, and adding items like Cashews to cart while verifying the brand logo

Starting URL: https://rahulshettyacademy.com/seleniumPractise/#/

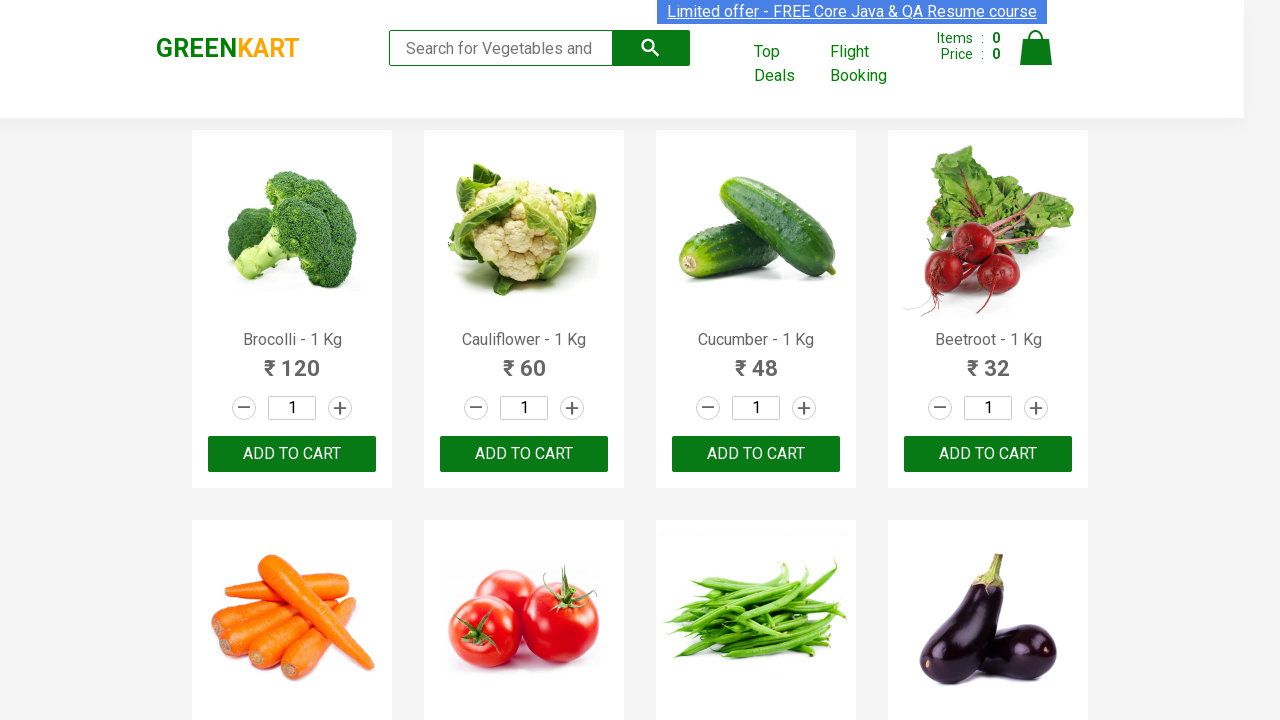

Filled search box with 'ca' to filter products on .search-keyword
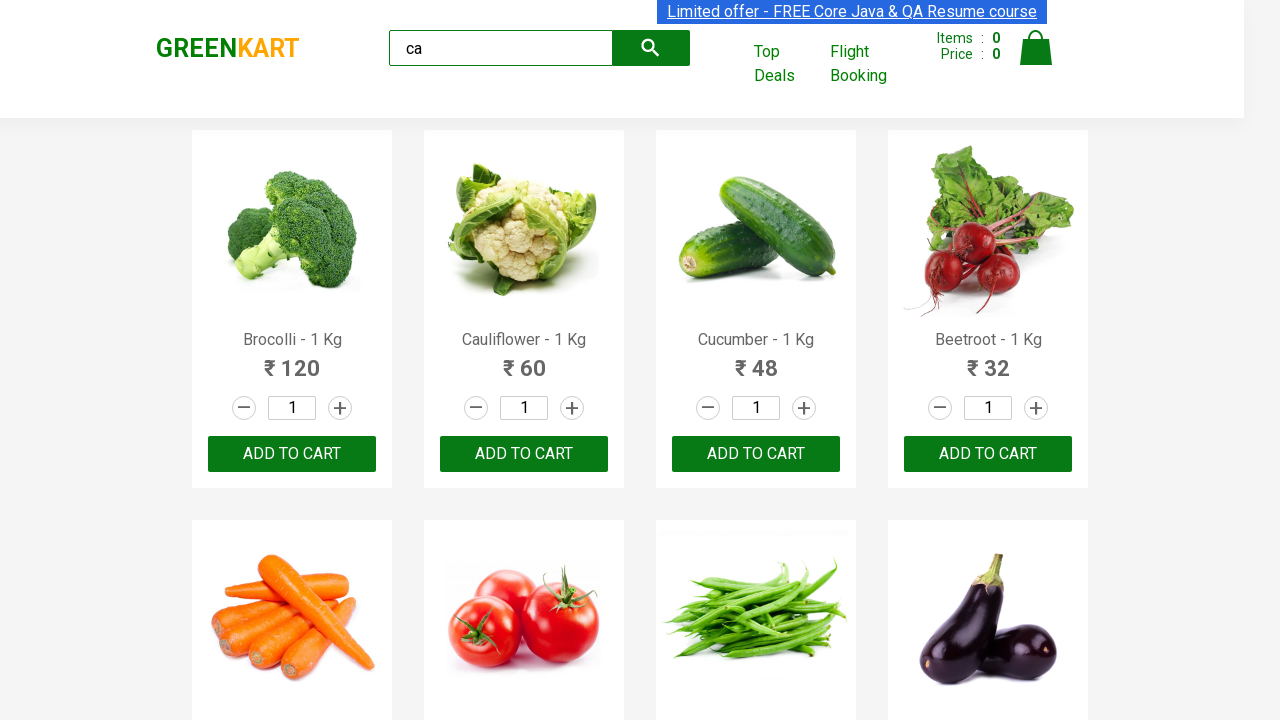

Waited 2 seconds for products to load
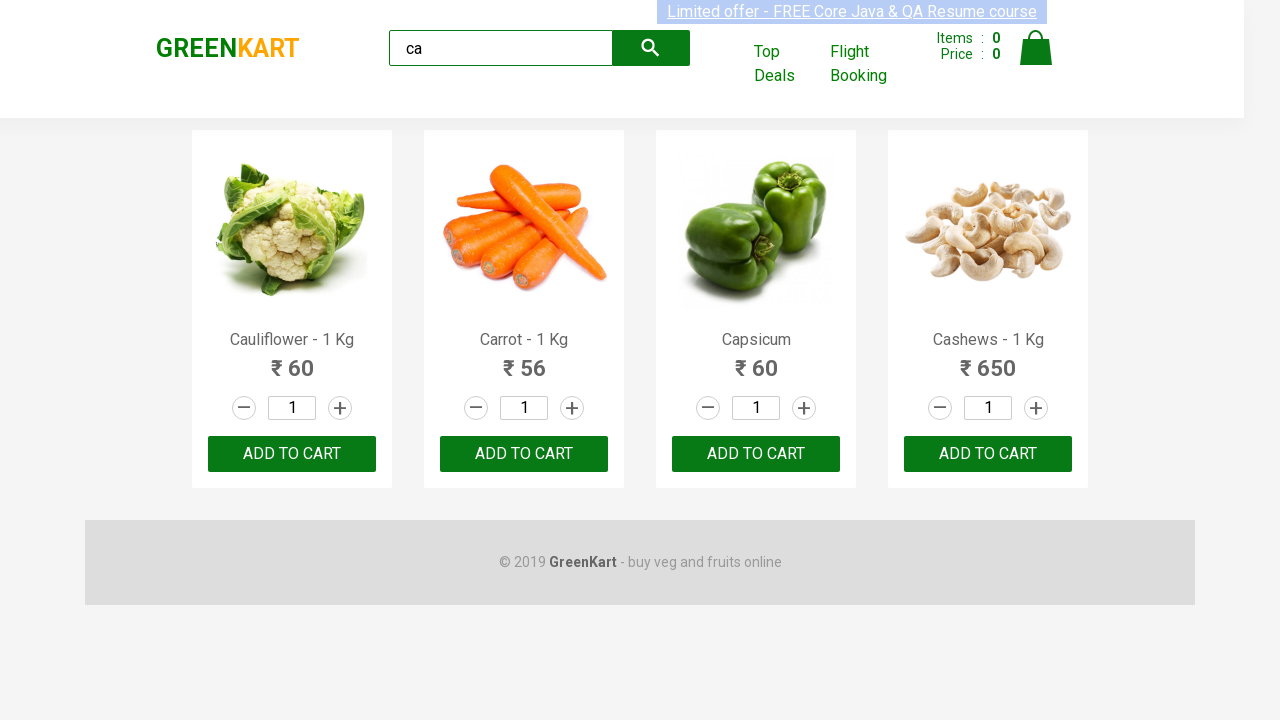

Confirmed visible products are displayed
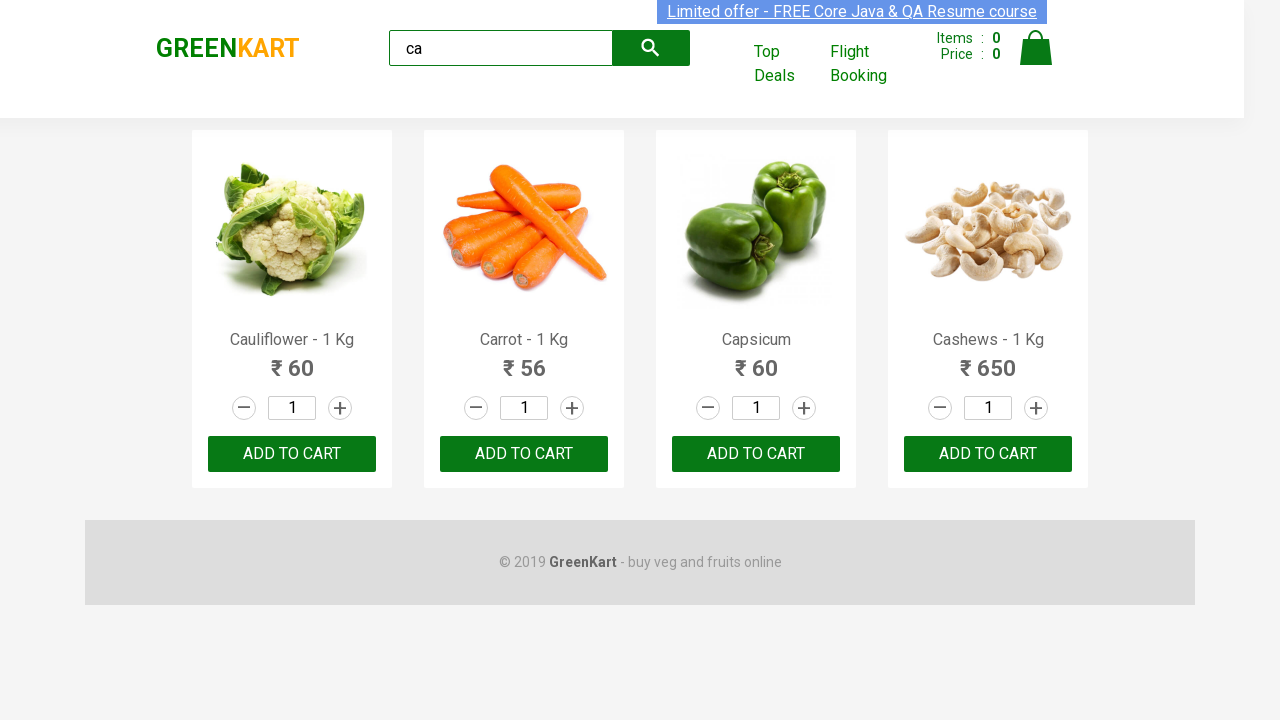

Clicked 'ADD TO CART' button on second product at (524, 454) on .products .product >> nth=1 >> text=ADD TO CART
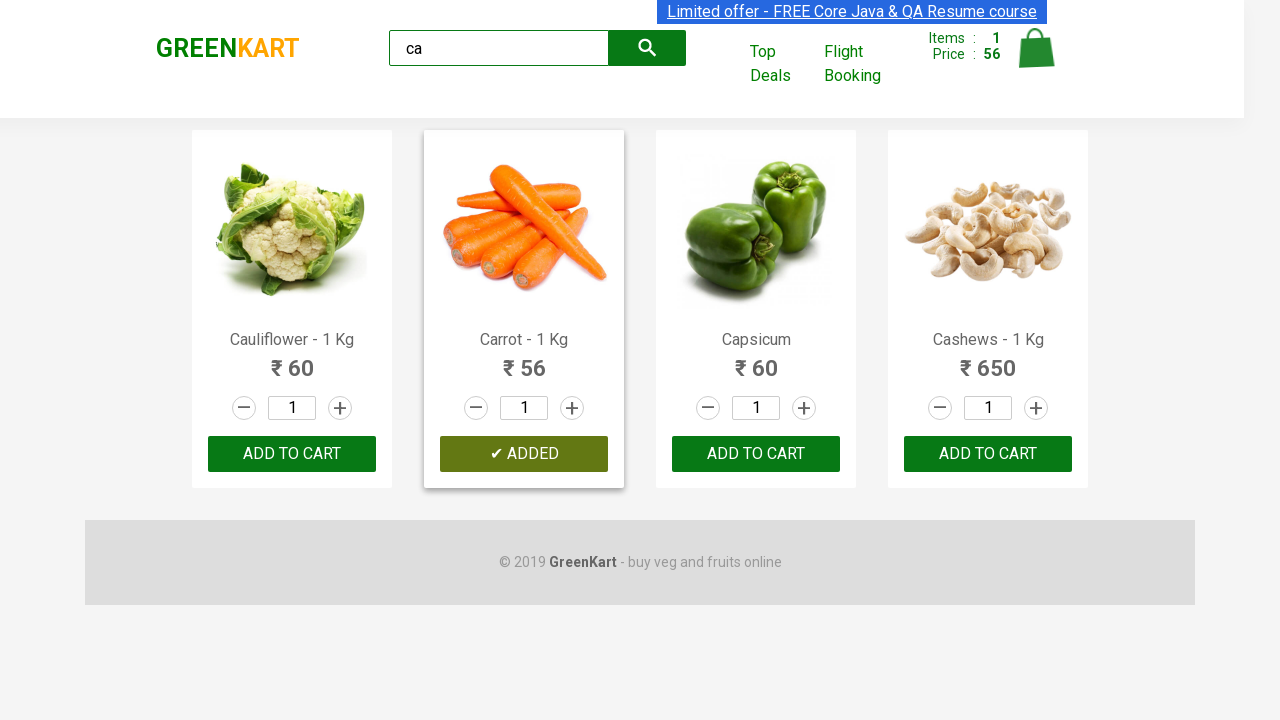

Retrieved all visible products from page
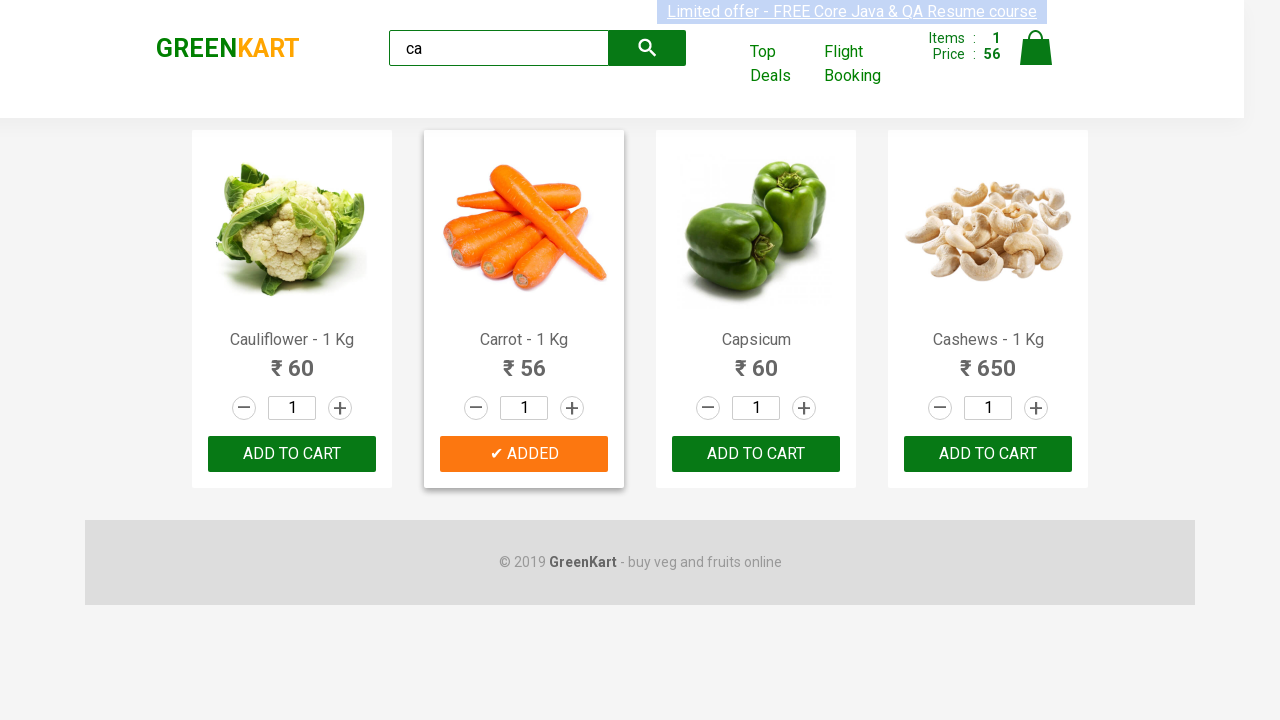

Retrieved product name: Cauliflower - 1 Kg
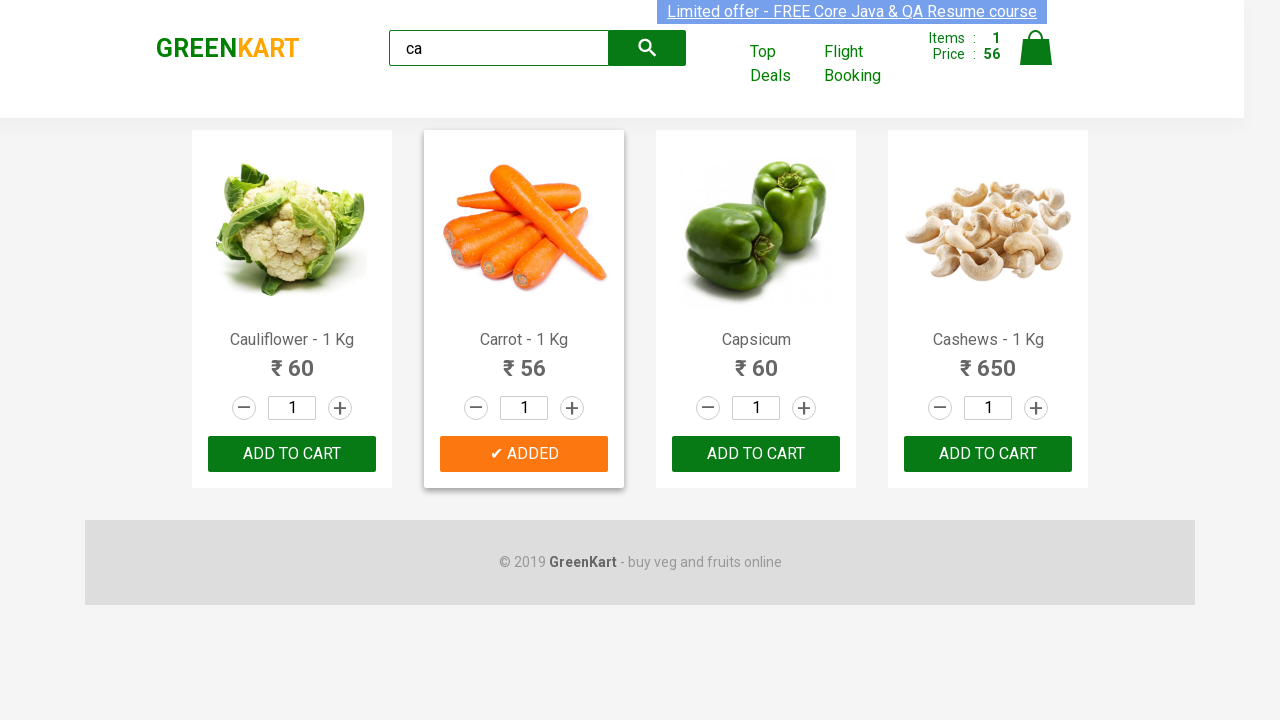

Retrieved product name: Carrot - 1 Kg
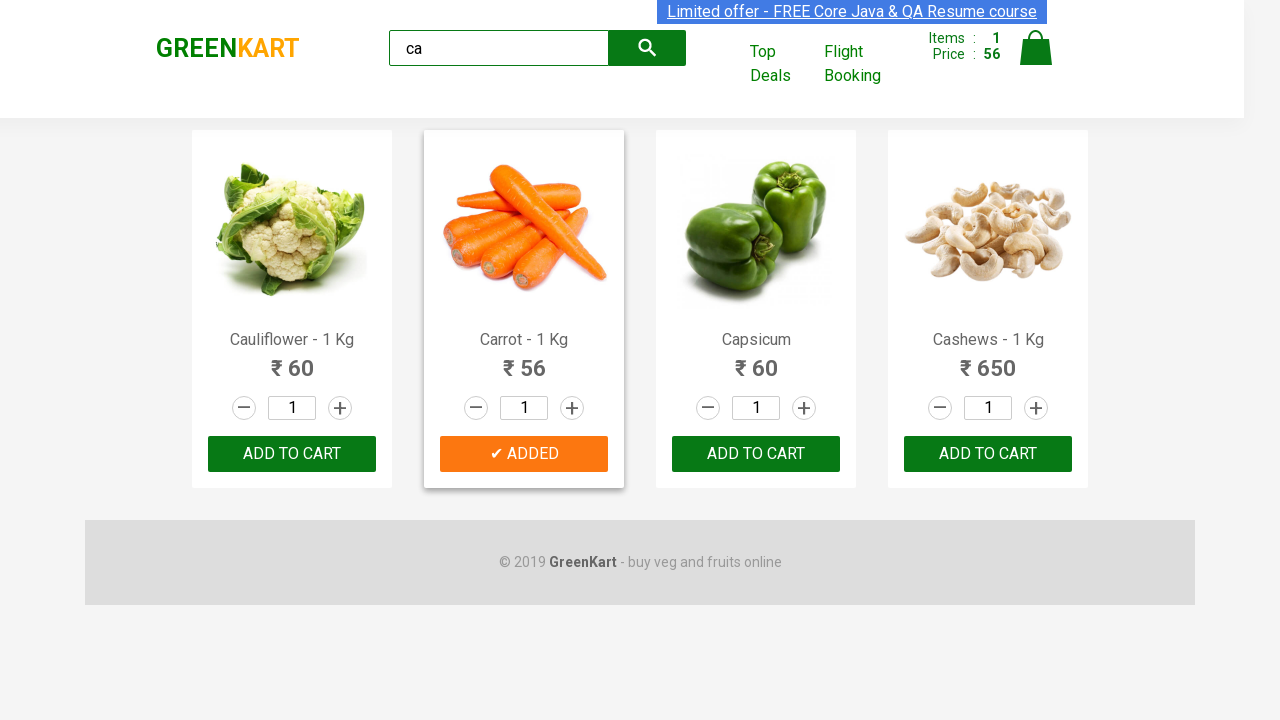

Retrieved product name: Capsicum
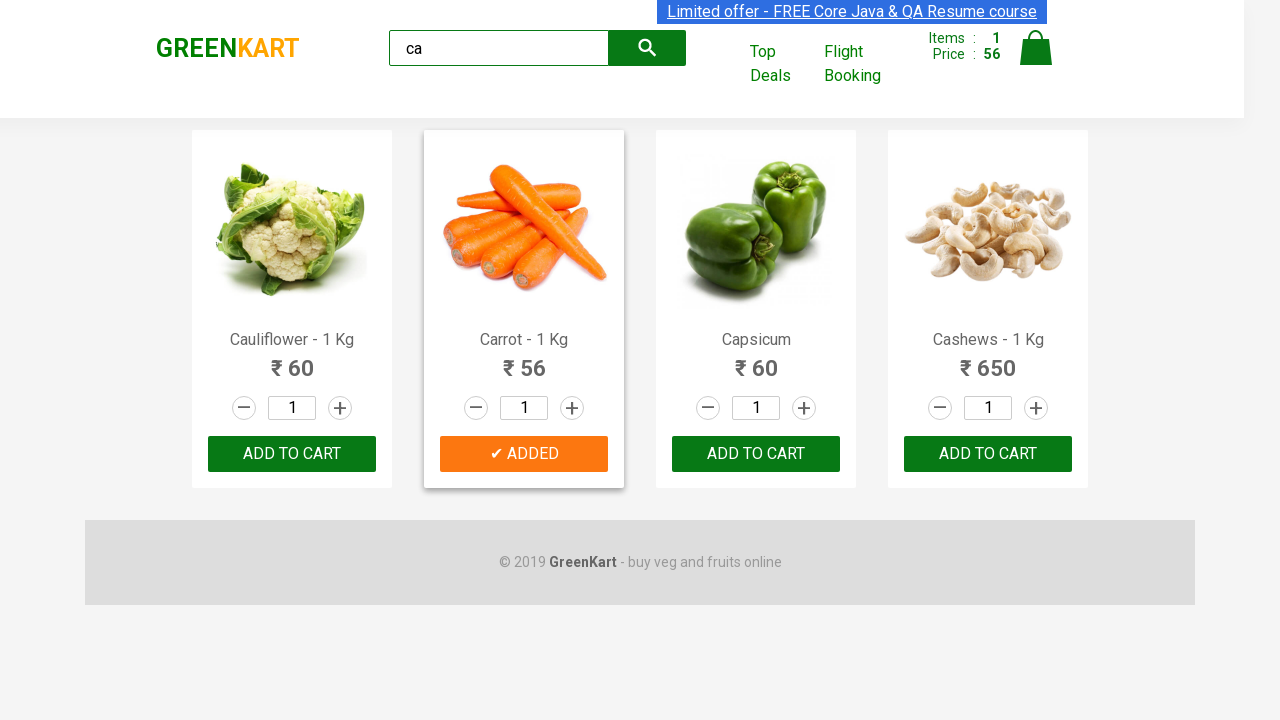

Retrieved product name: Cashews - 1 Kg
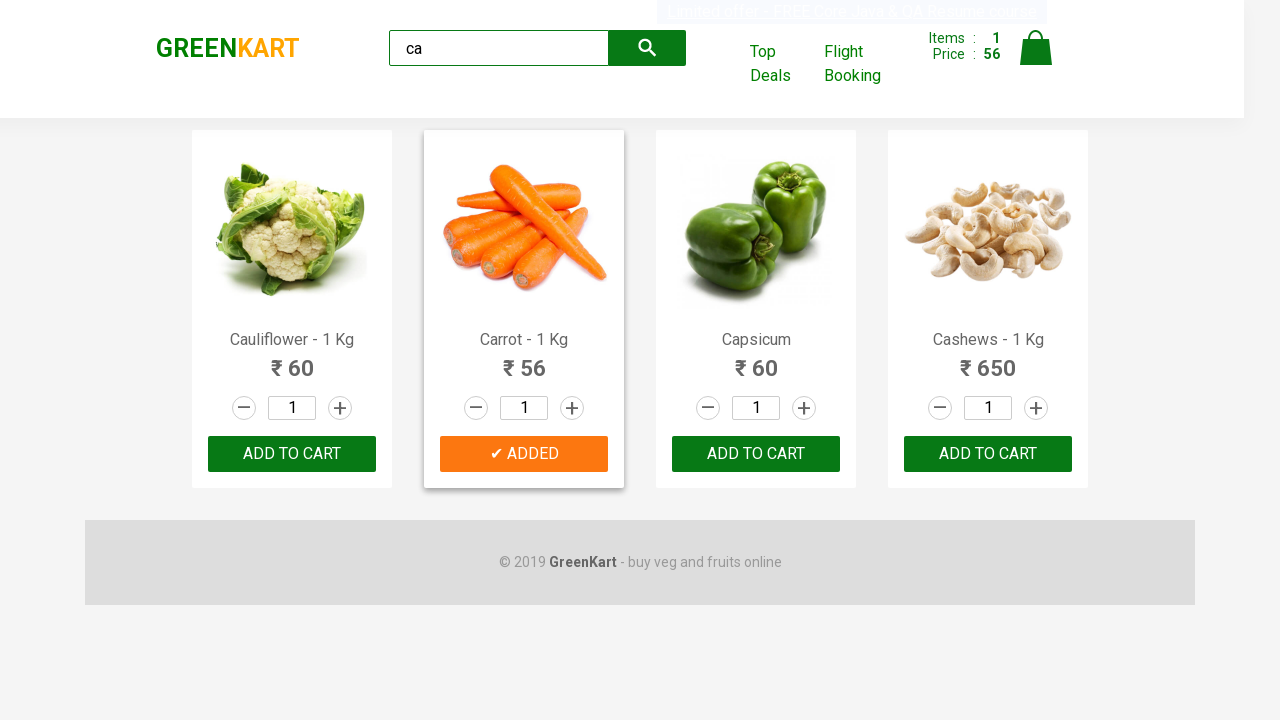

Found Cashews product and clicked 'ADD TO CART' button at (988, 454) on .products .product >> nth=3 >> button
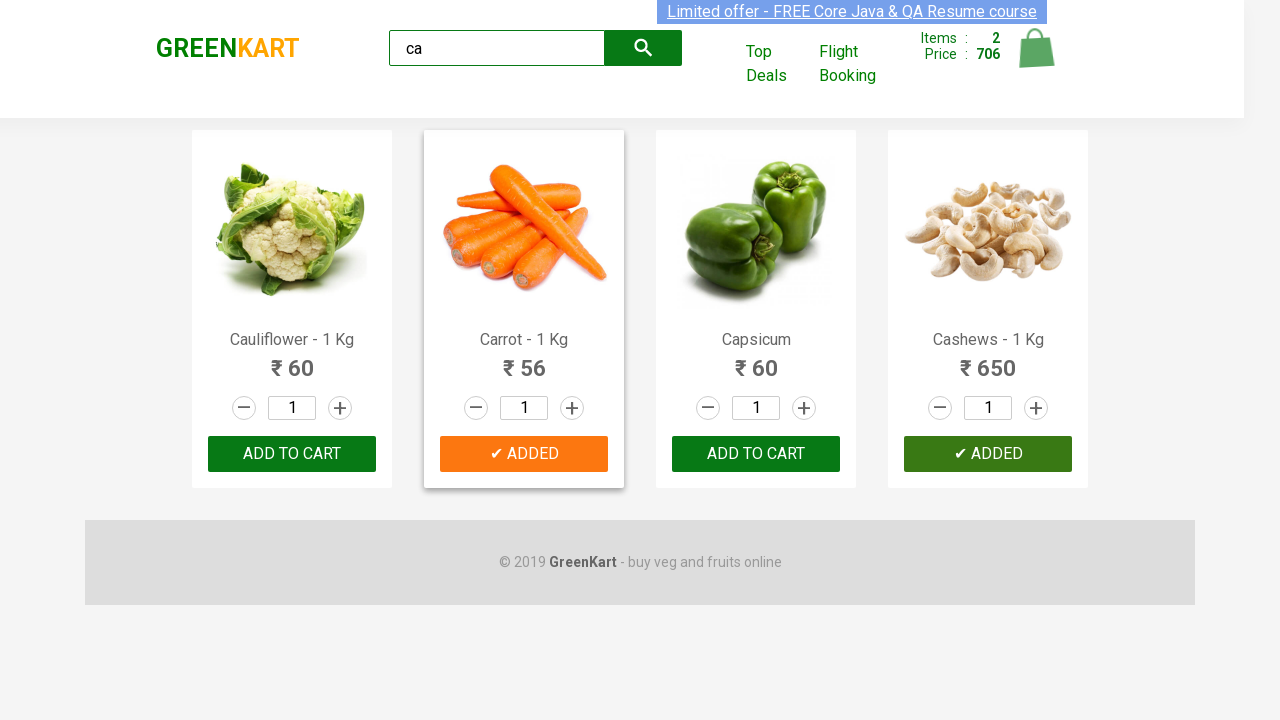

Verified brand logo displays 'GREENKART' text
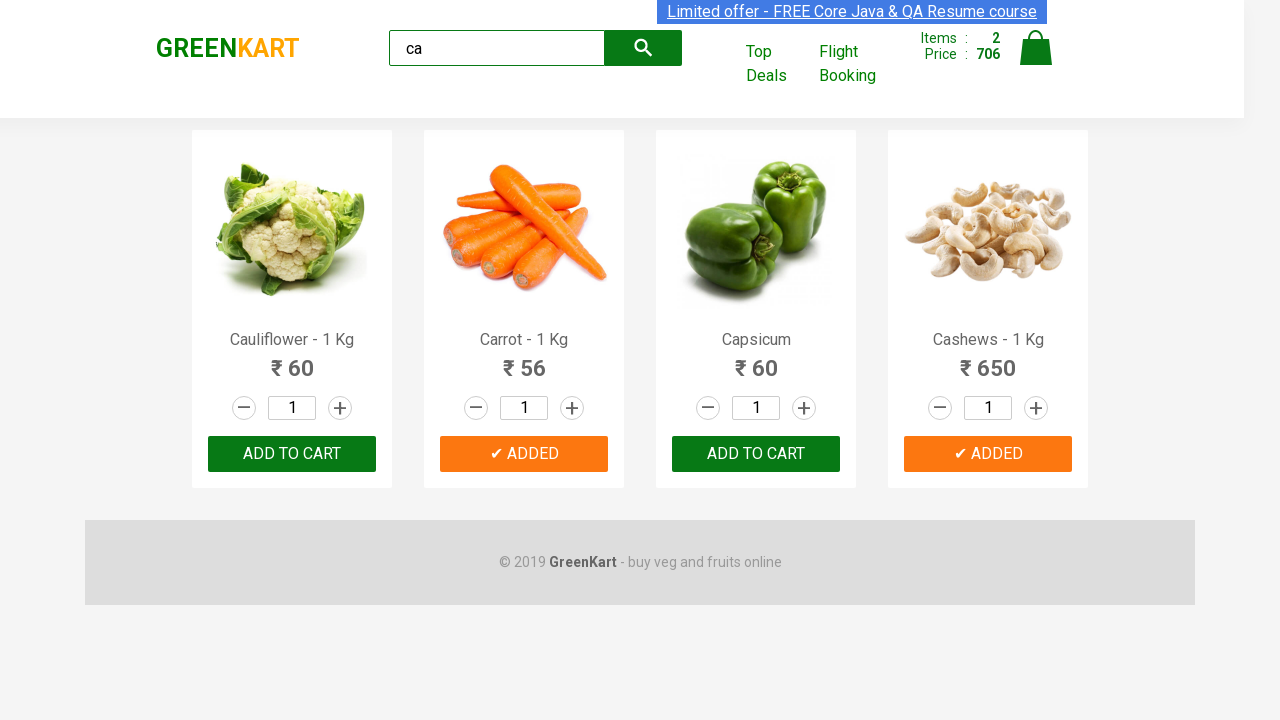

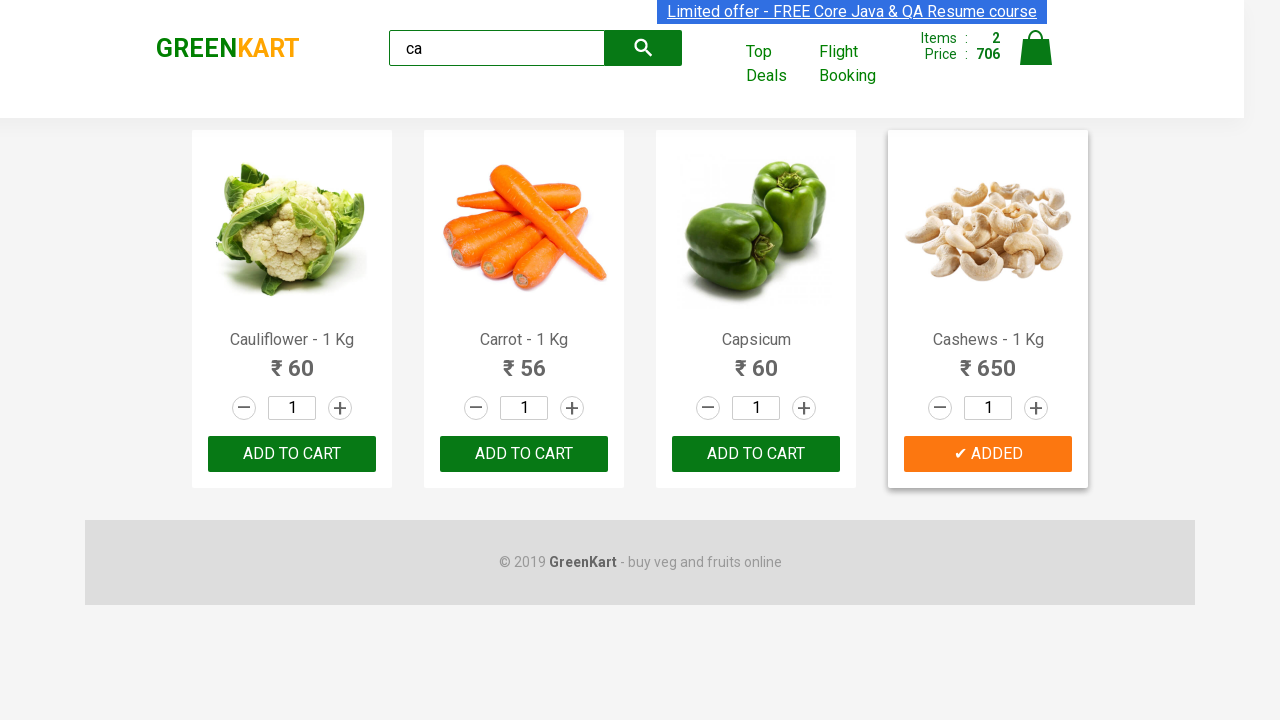